Tests adding multiple todo items to a TodoMVC app by filling the input field and pressing Enter, then verifying the items appear in the list

Starting URL: https://demo.playwright.dev/todomvc

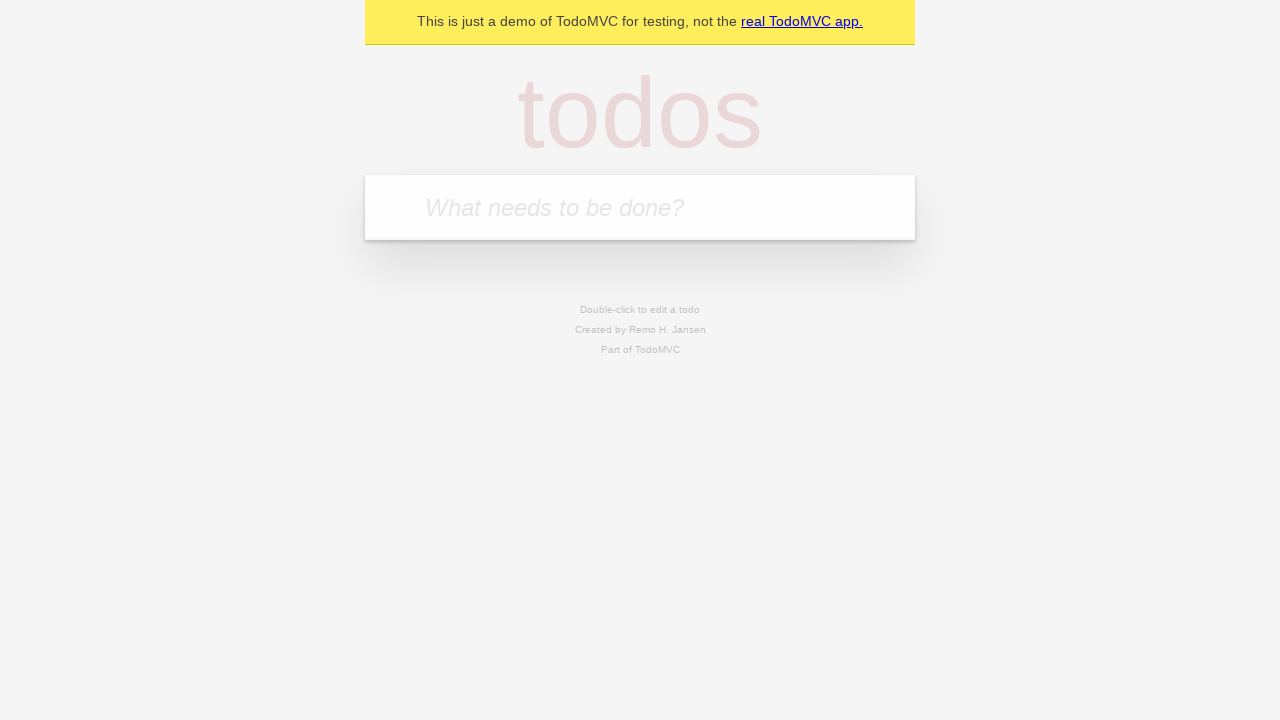

Filled new todo input with 'buy some cheese' on .new-todo
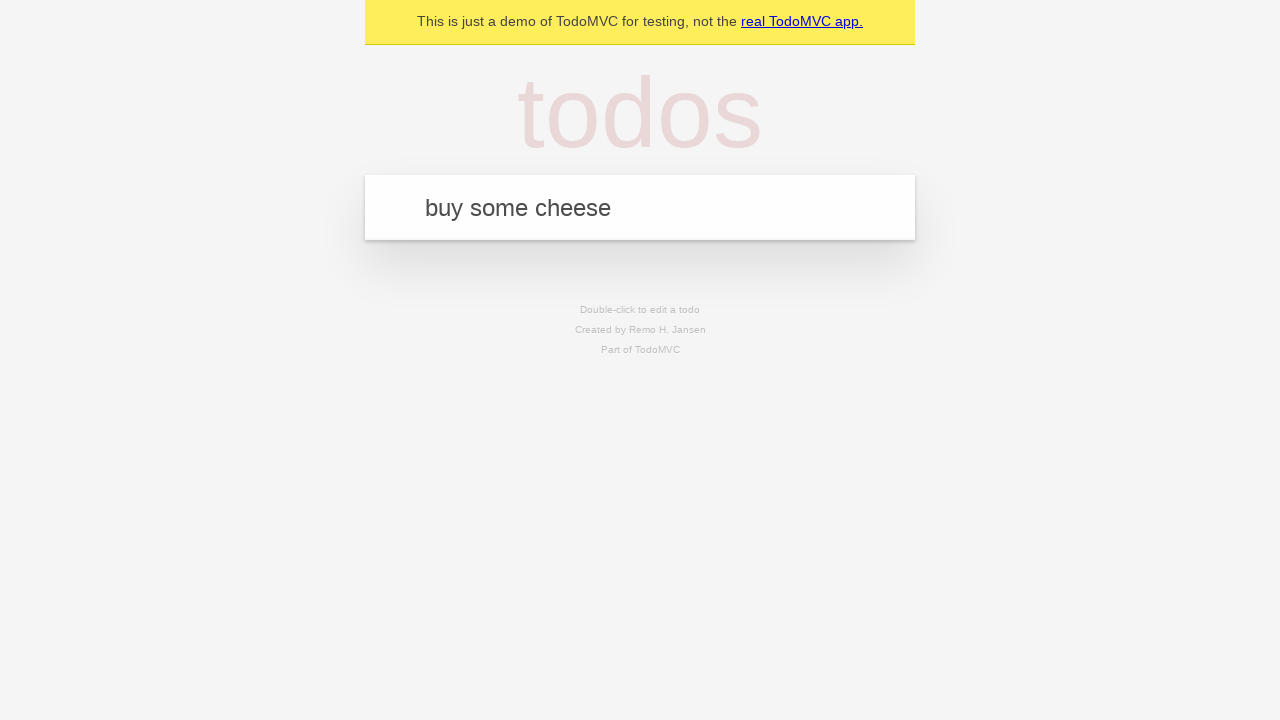

Pressed Enter to add first todo item on .new-todo
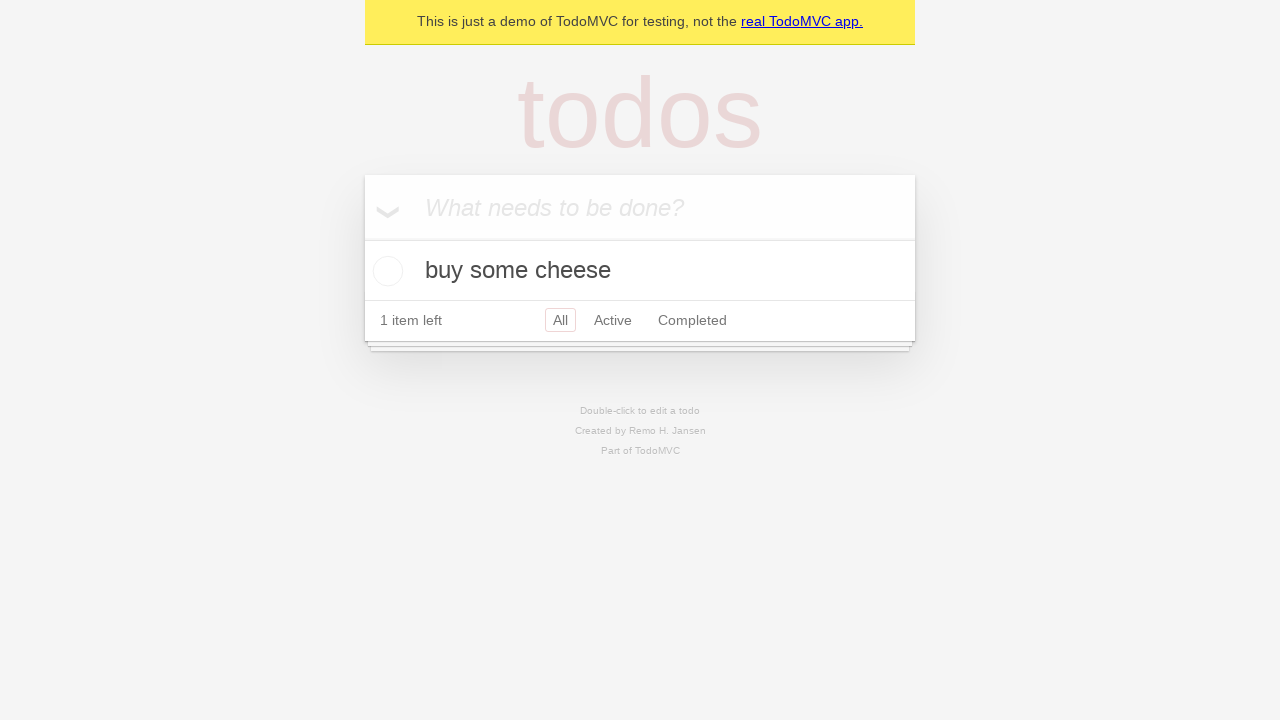

First todo item appeared in the list
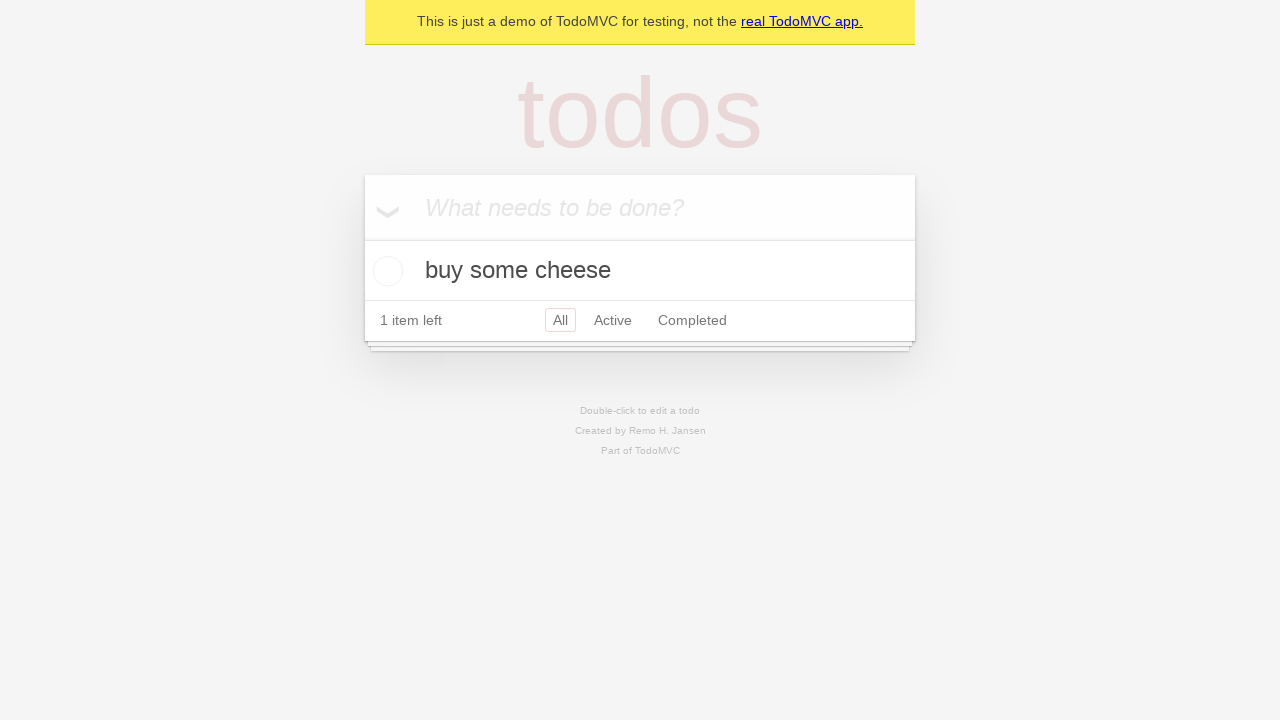

Filled new todo input with 'feed the cat' on .new-todo
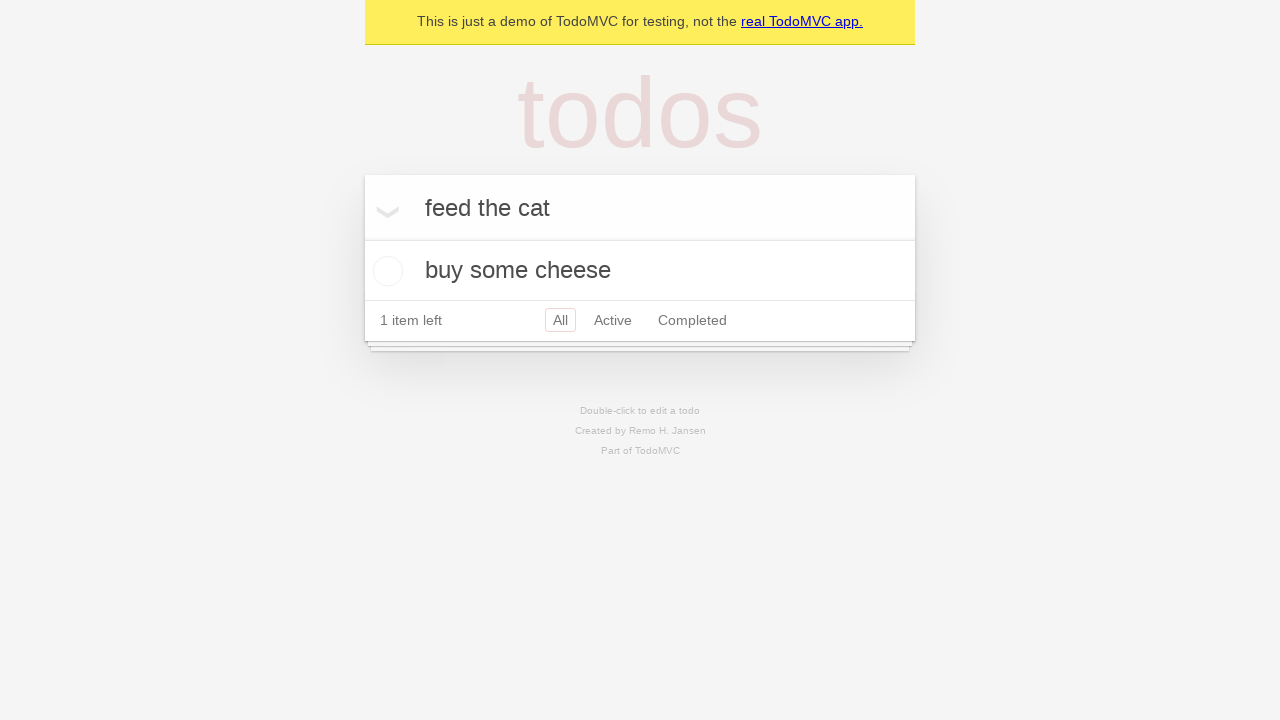

Pressed Enter to add second todo item on .new-todo
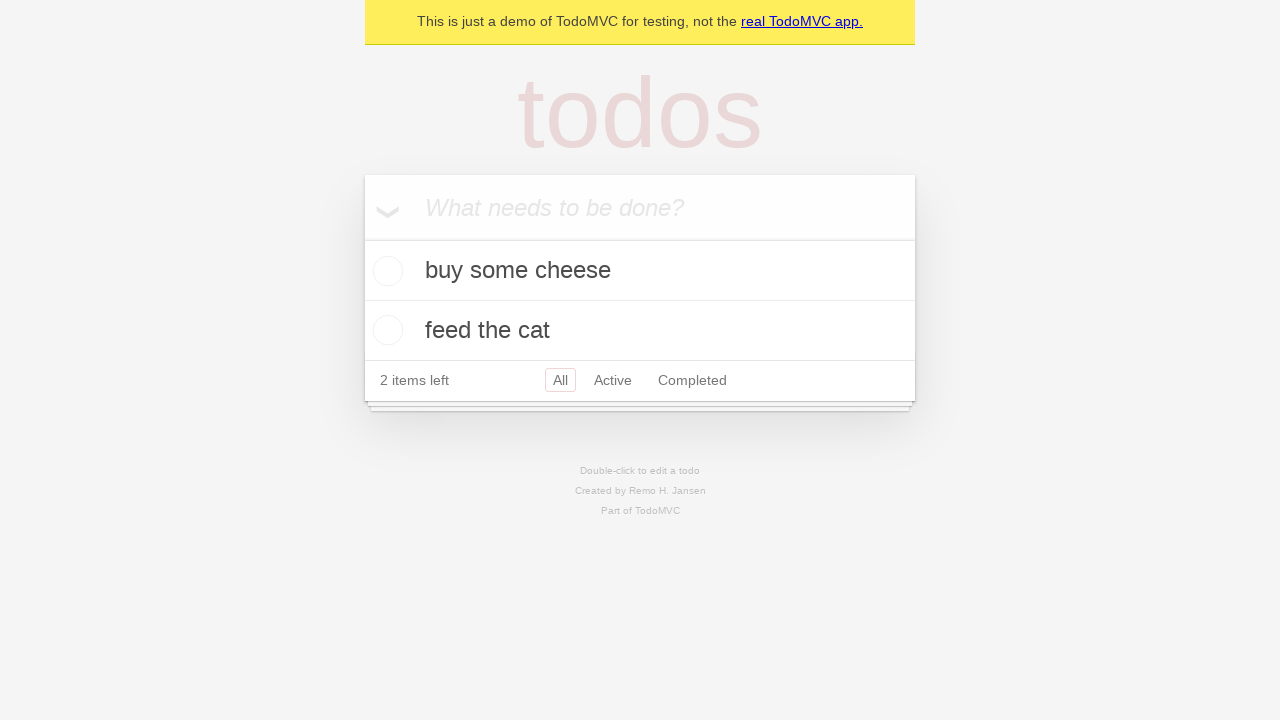

Second todo item appeared in the list, confirming both items are visible
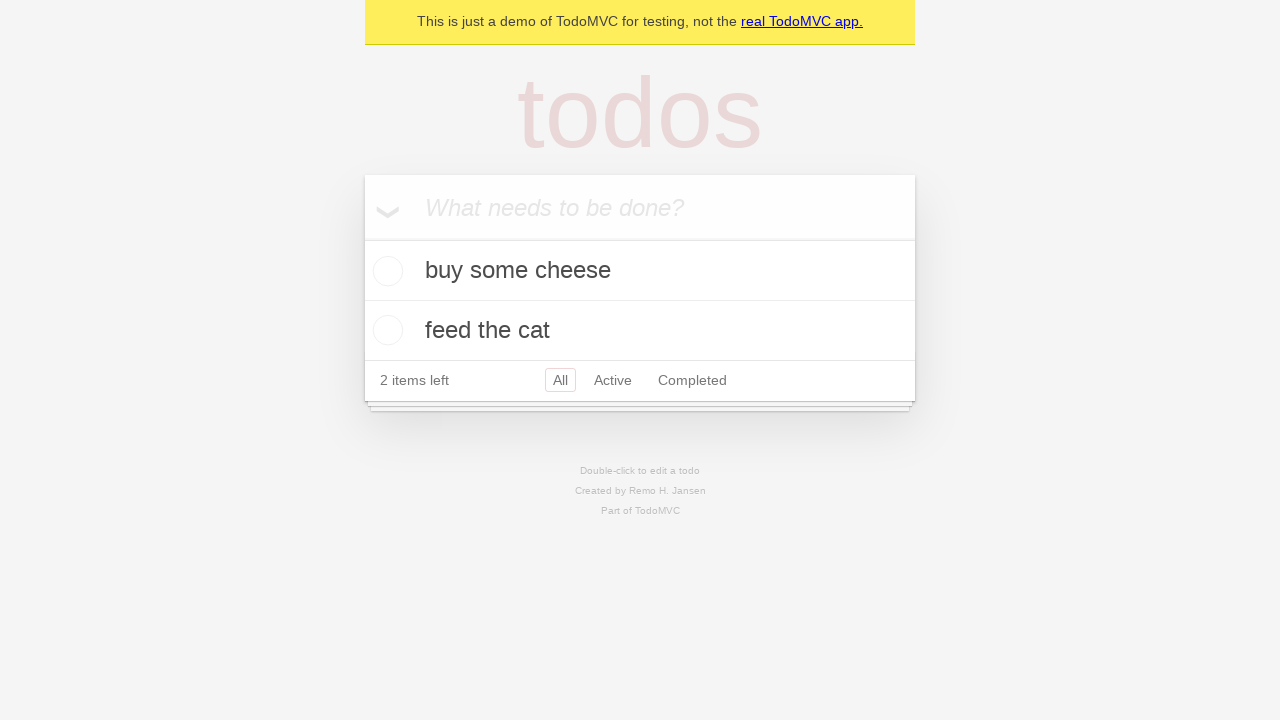

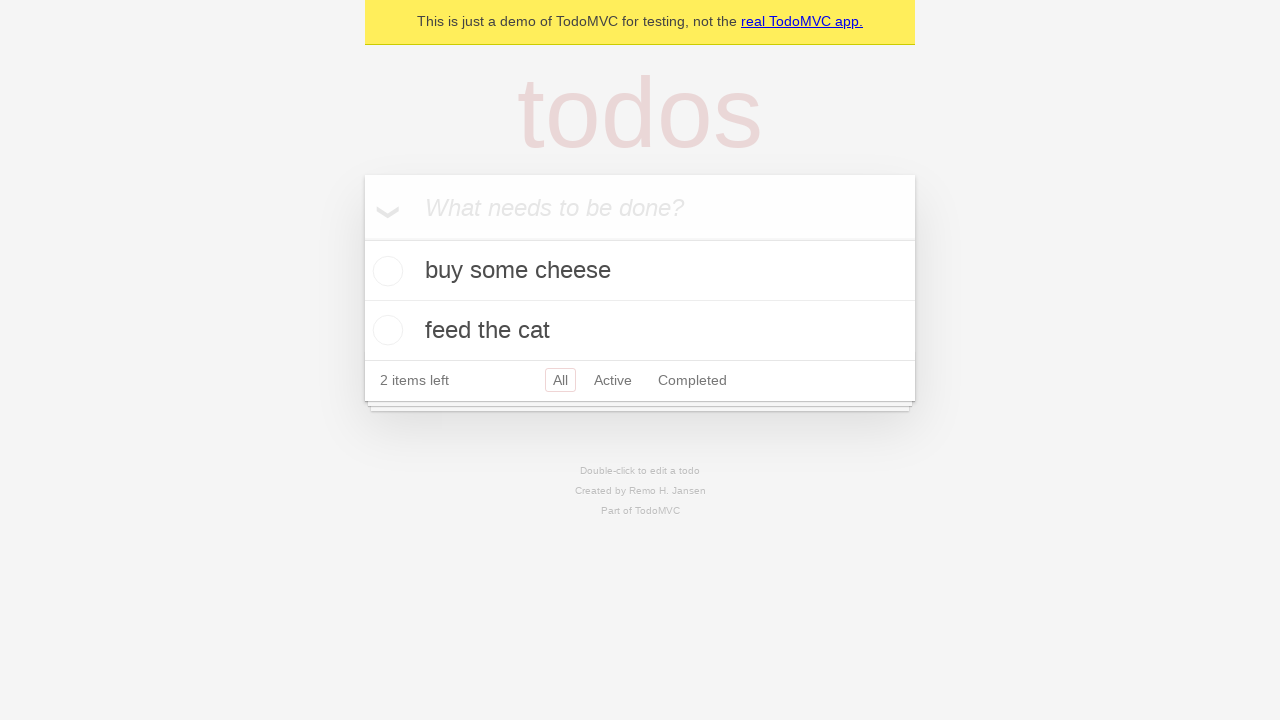